Tests link navigation by clicking a link text, navigating back, then clicking a partial link text.

Starting URL: https://www.selenium.dev/selenium/web/web-form.html

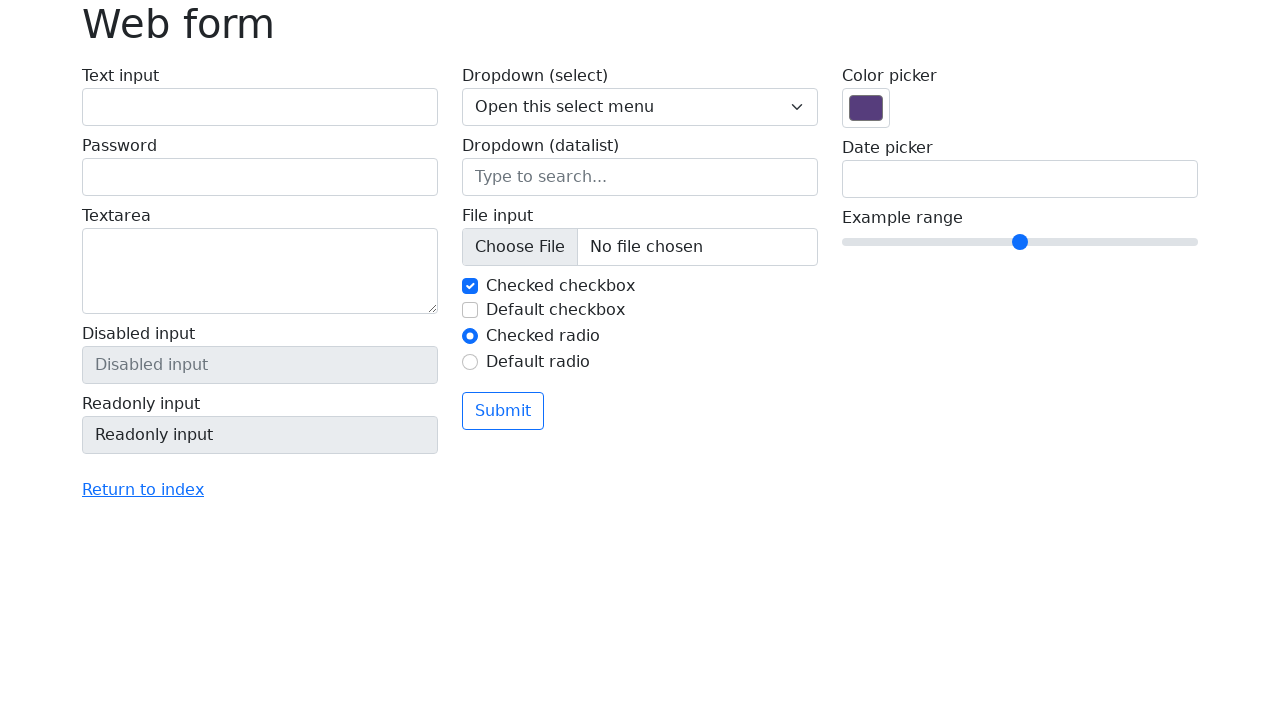

Clicked link with full text 'Return to index' at (143, 490) on text=Return to index
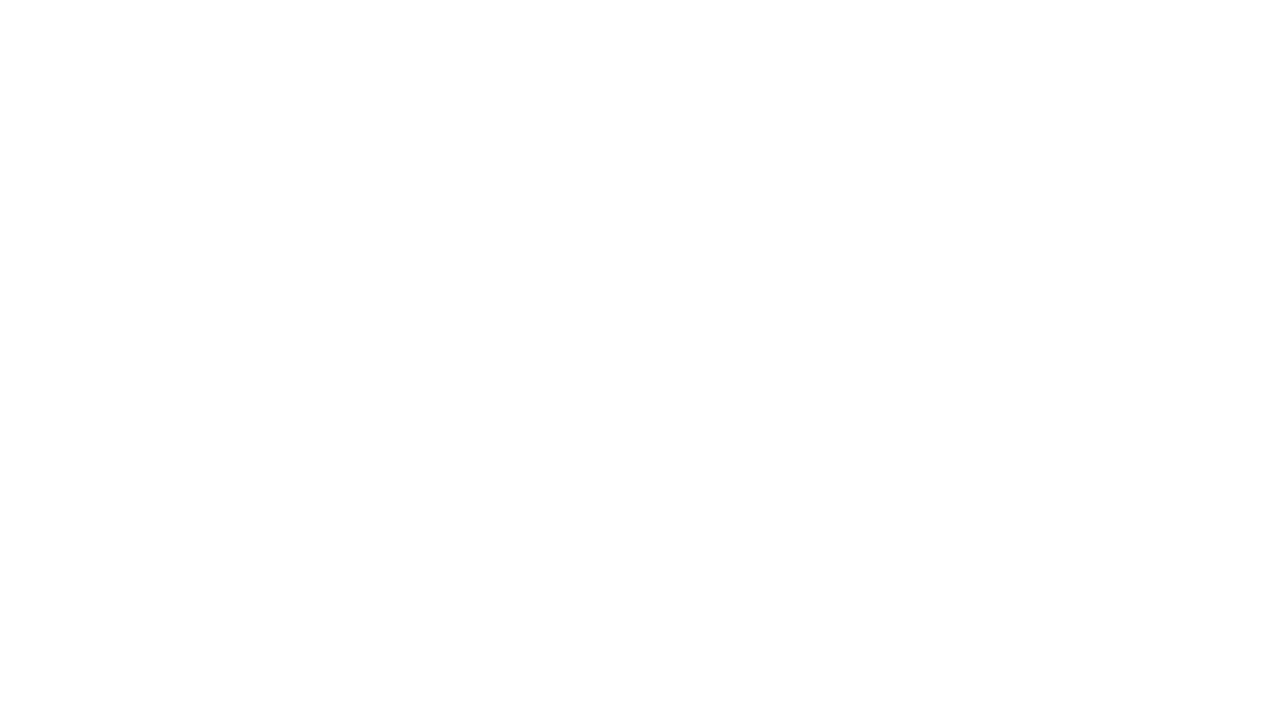

Navigated back to previous page
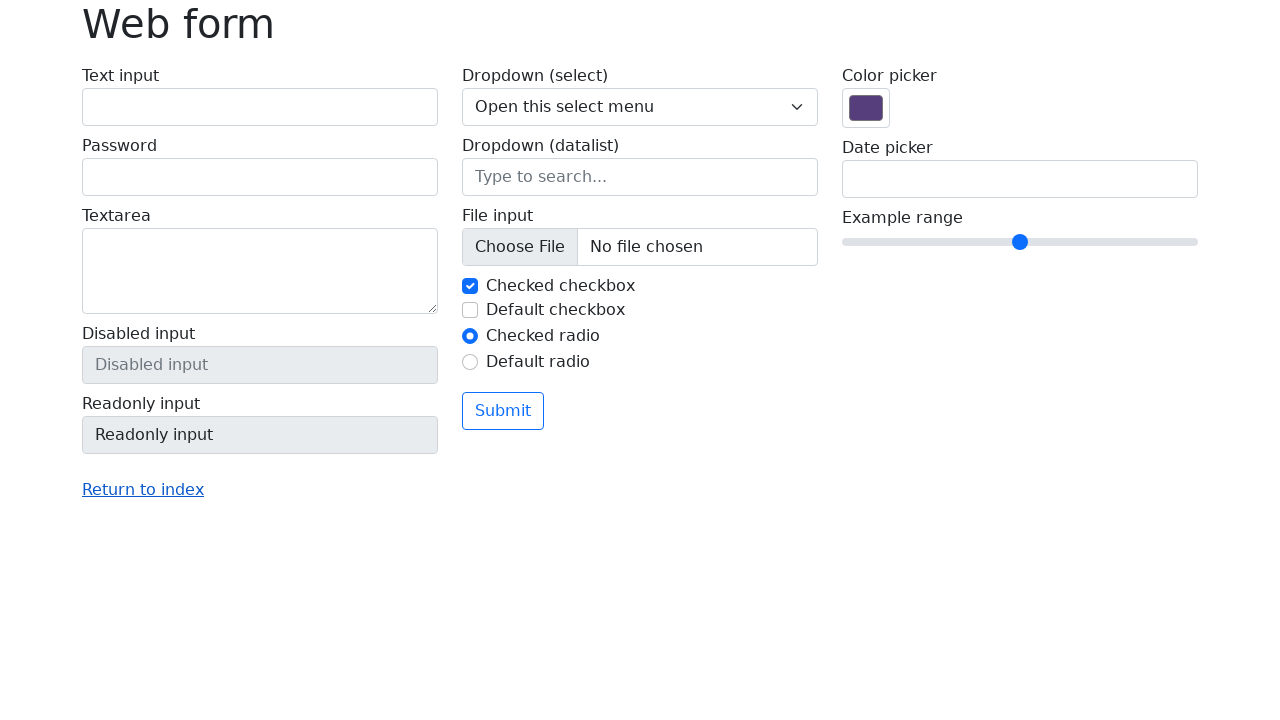

Clicked link with partial text 'Return' at (143, 490) on text=Return
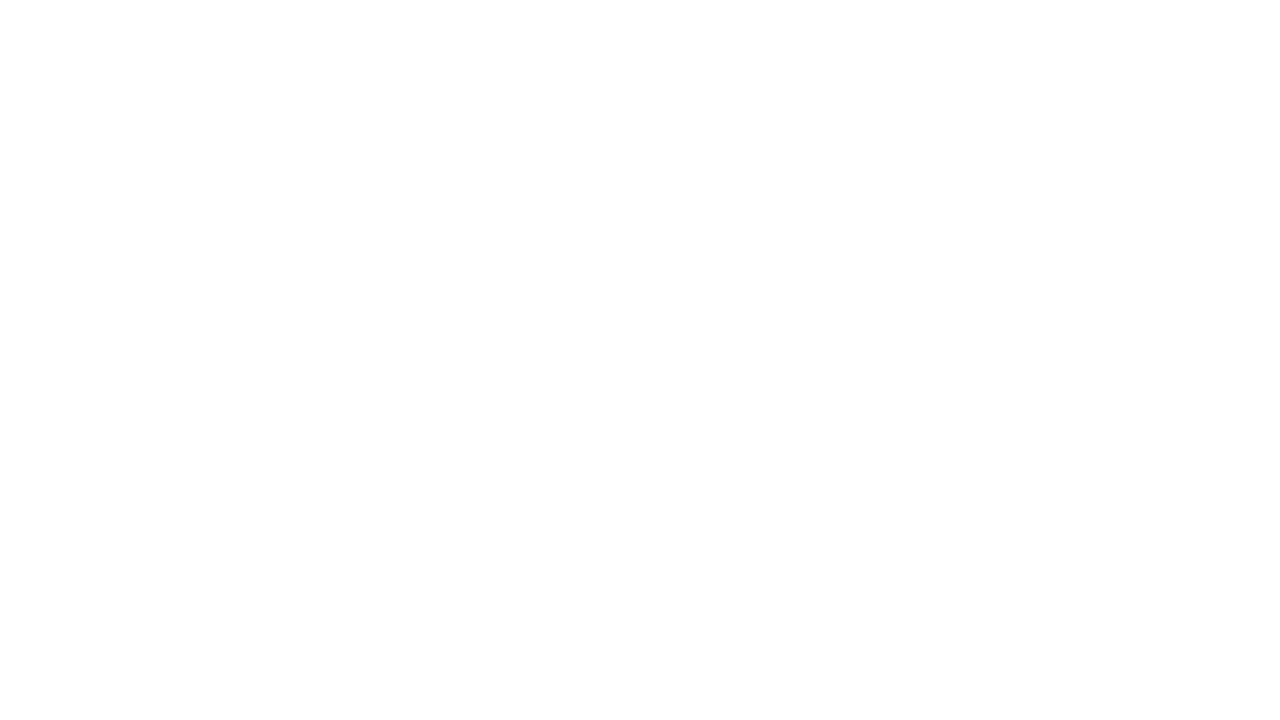

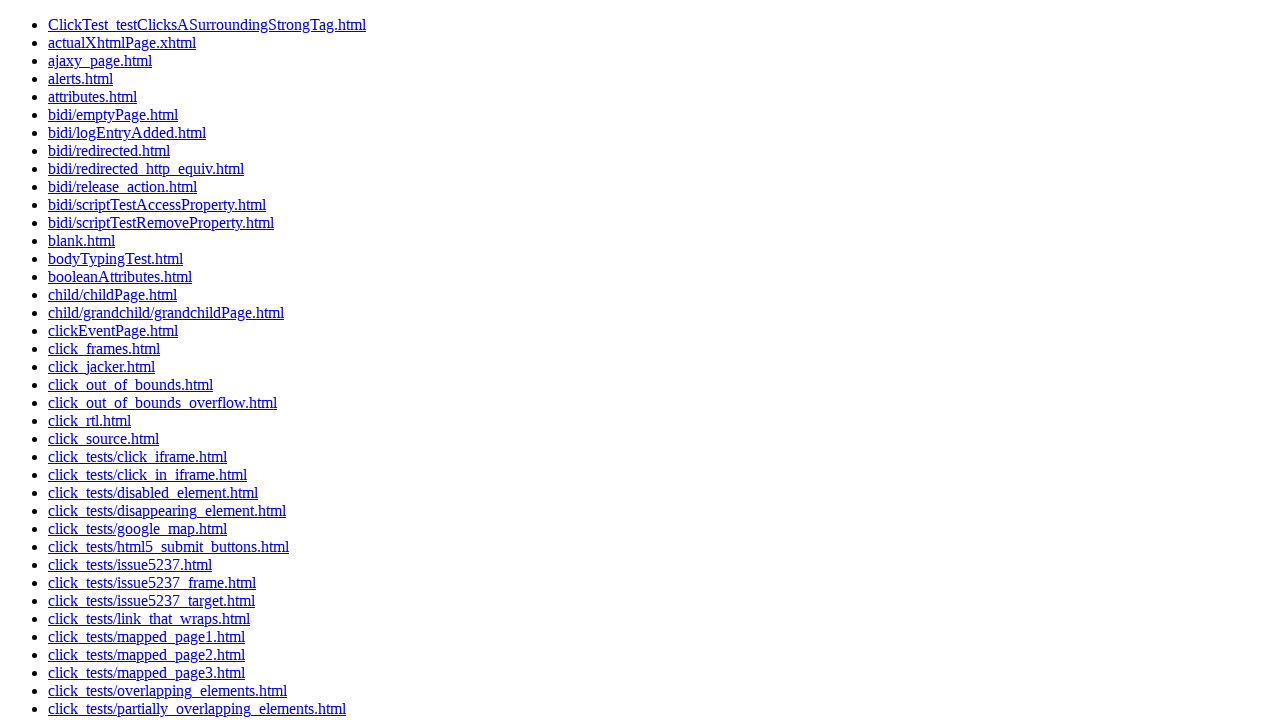